Tests working with iframes by switching into a frame, interacting with elements inside, and switching back

Starting URL: https://rahulshettyacademy.com/AutomationPractice

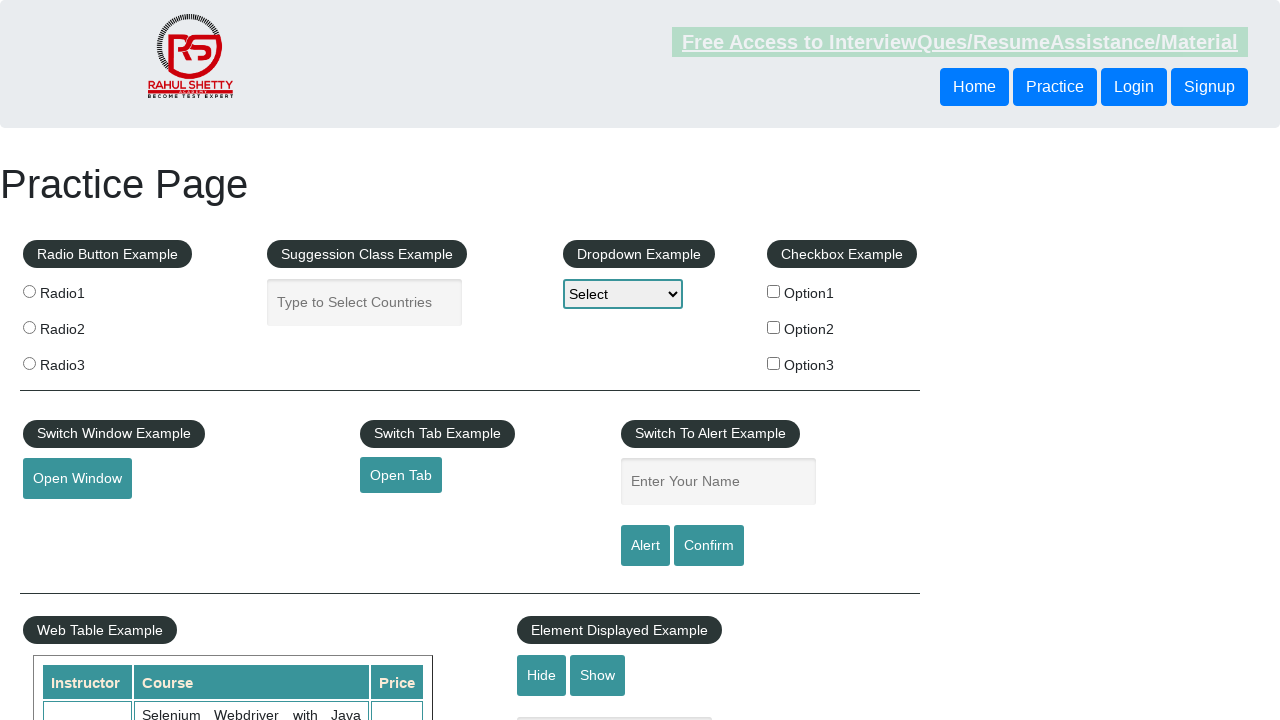

Scrolled to mousehover element into view
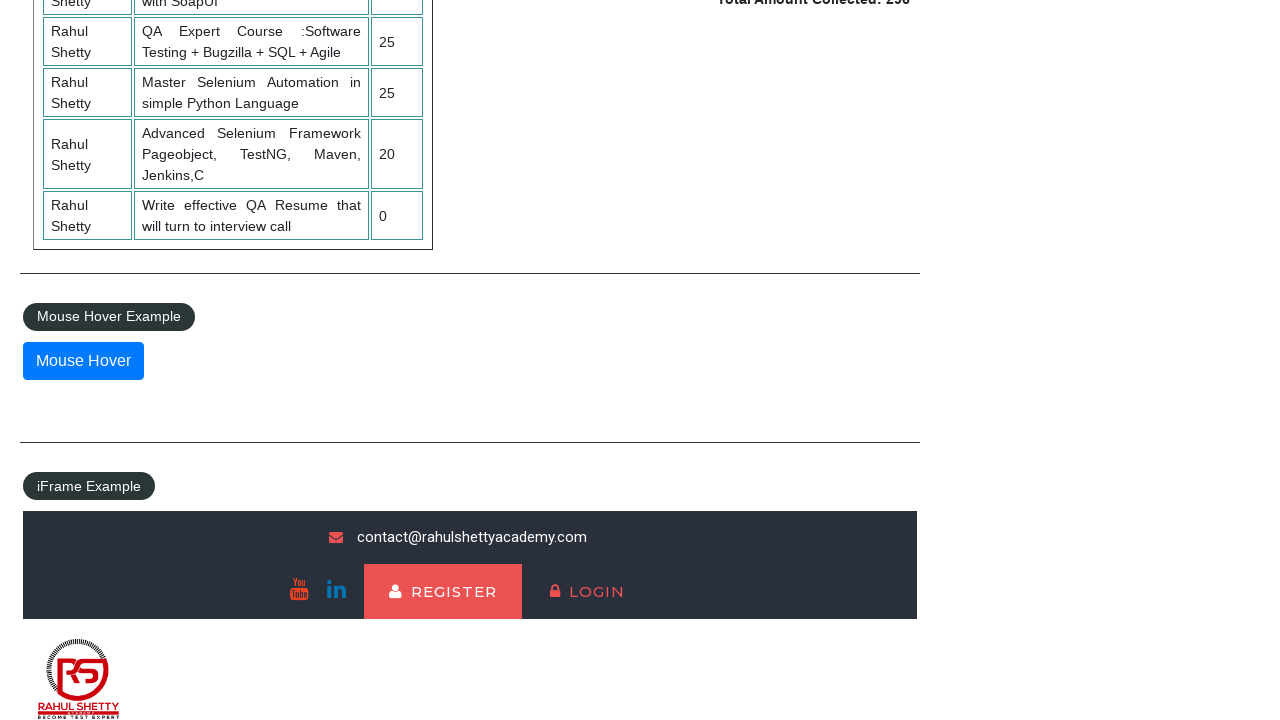

Located iframe with id 'courses-iframe'
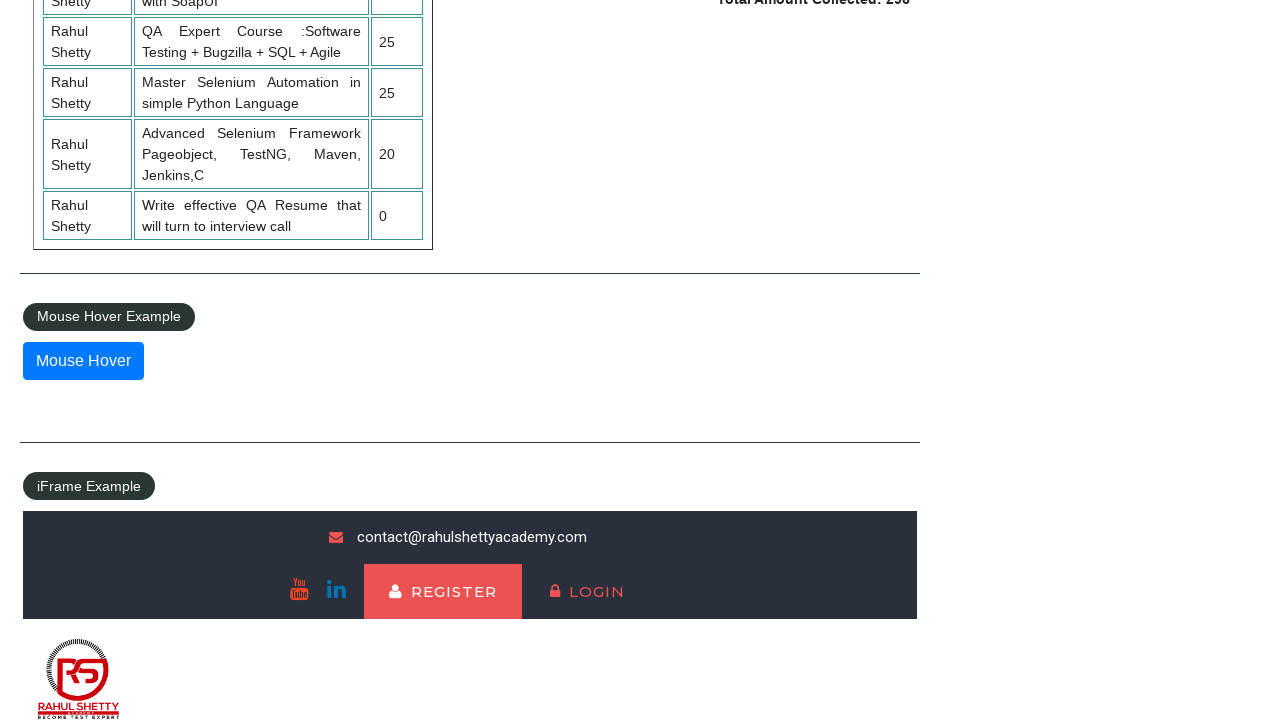

Located 'Courses' link within the iframe
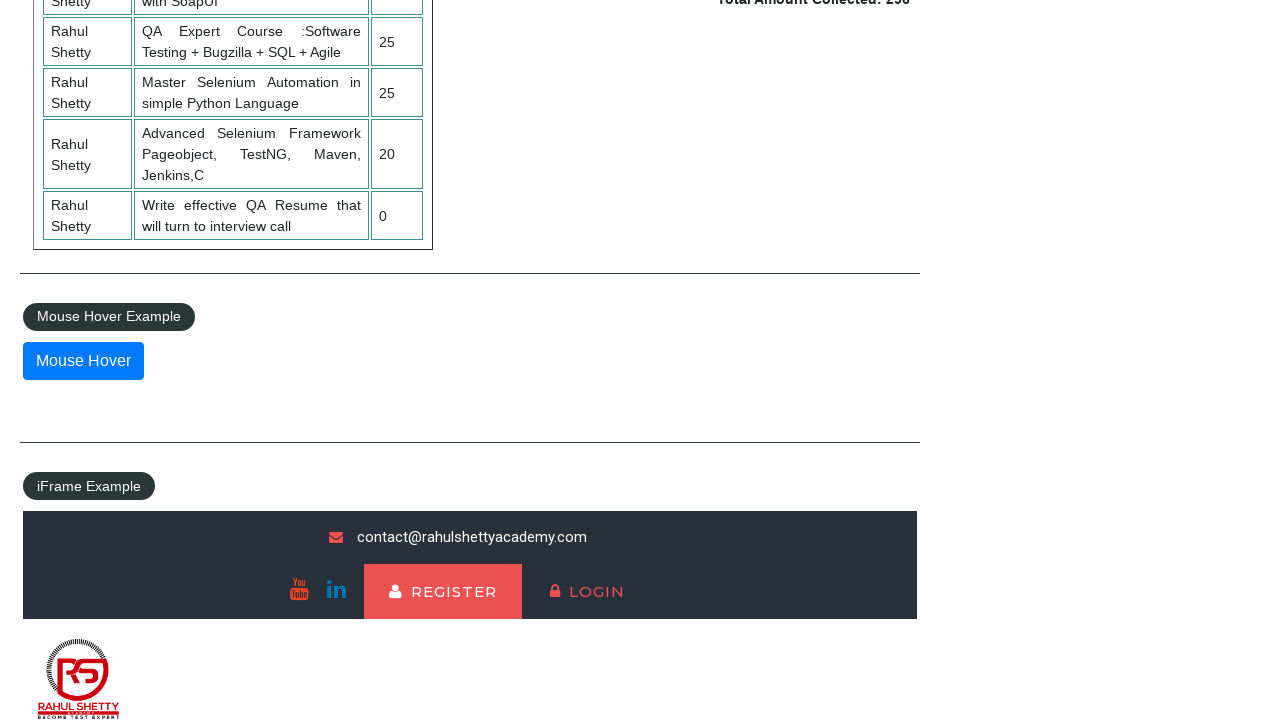

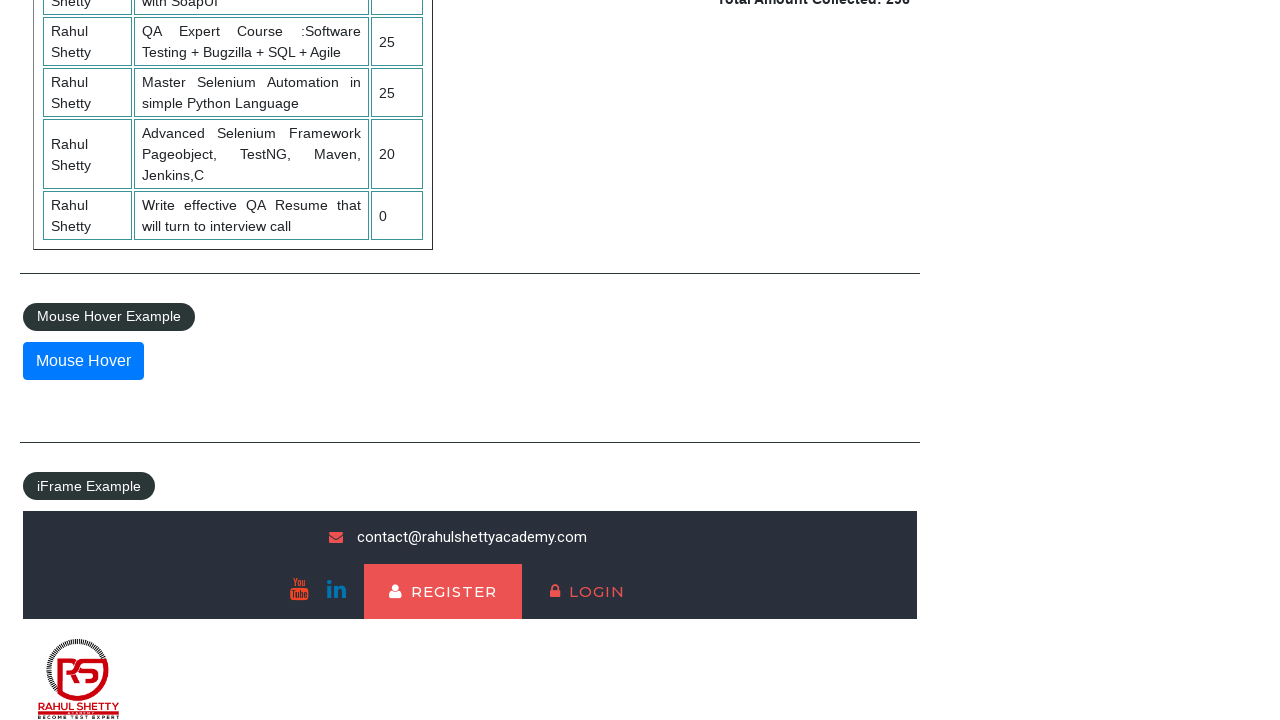